Tests right-click (context click) functionality on a clickable element and verifies the click status is updated correctly

Starting URL: https://www.selenium.dev/selenium/web/mouse_interaction.html

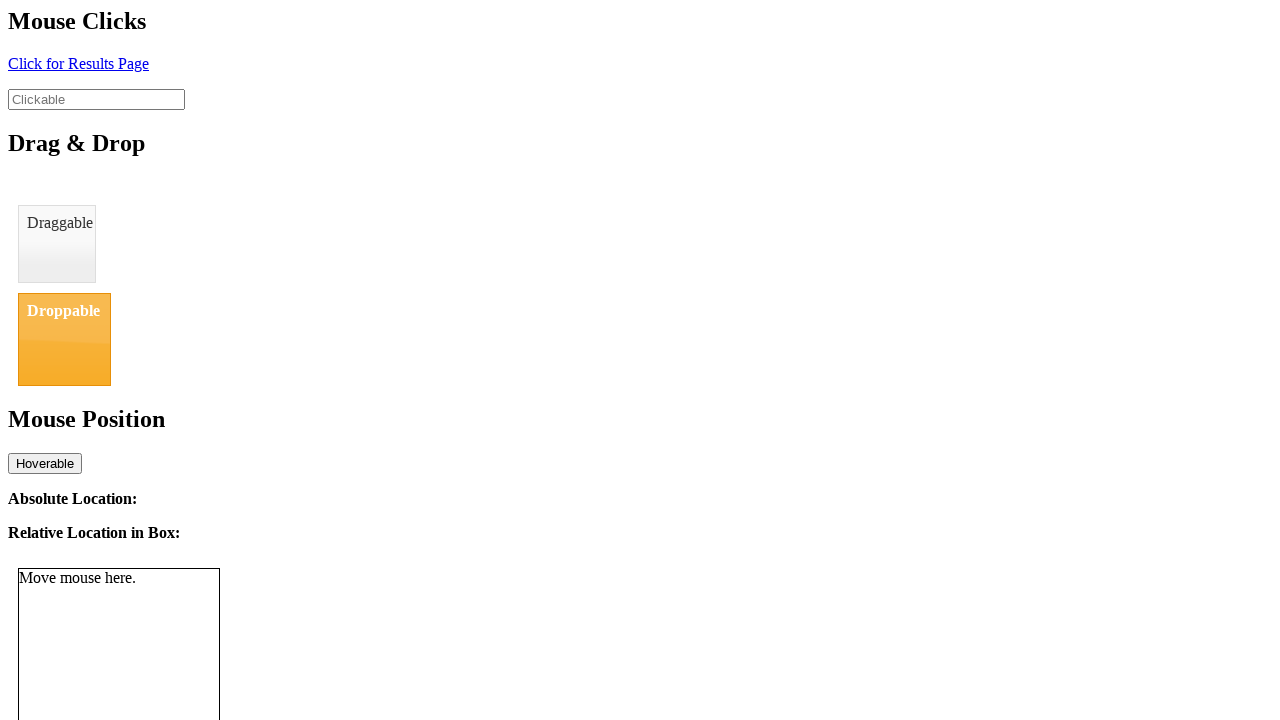

Navigated to mouse interaction test page
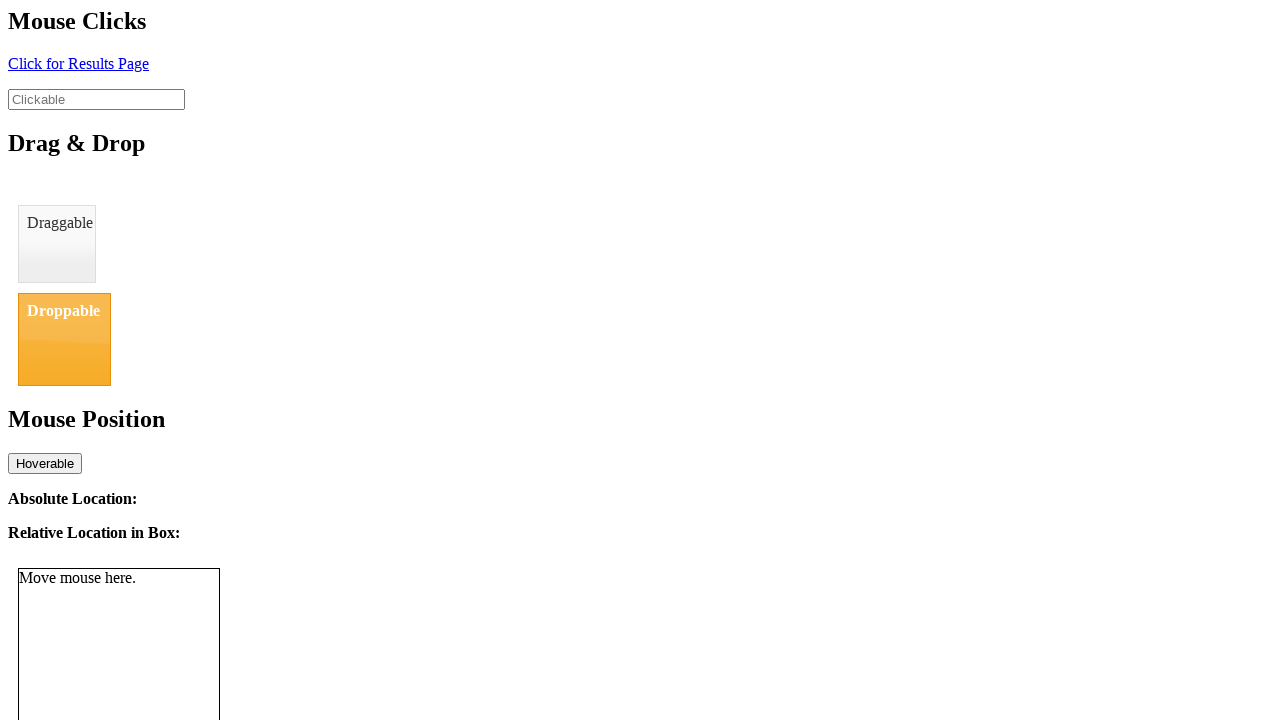

Right-clicked on the clickable element at (96, 99) on #clickable
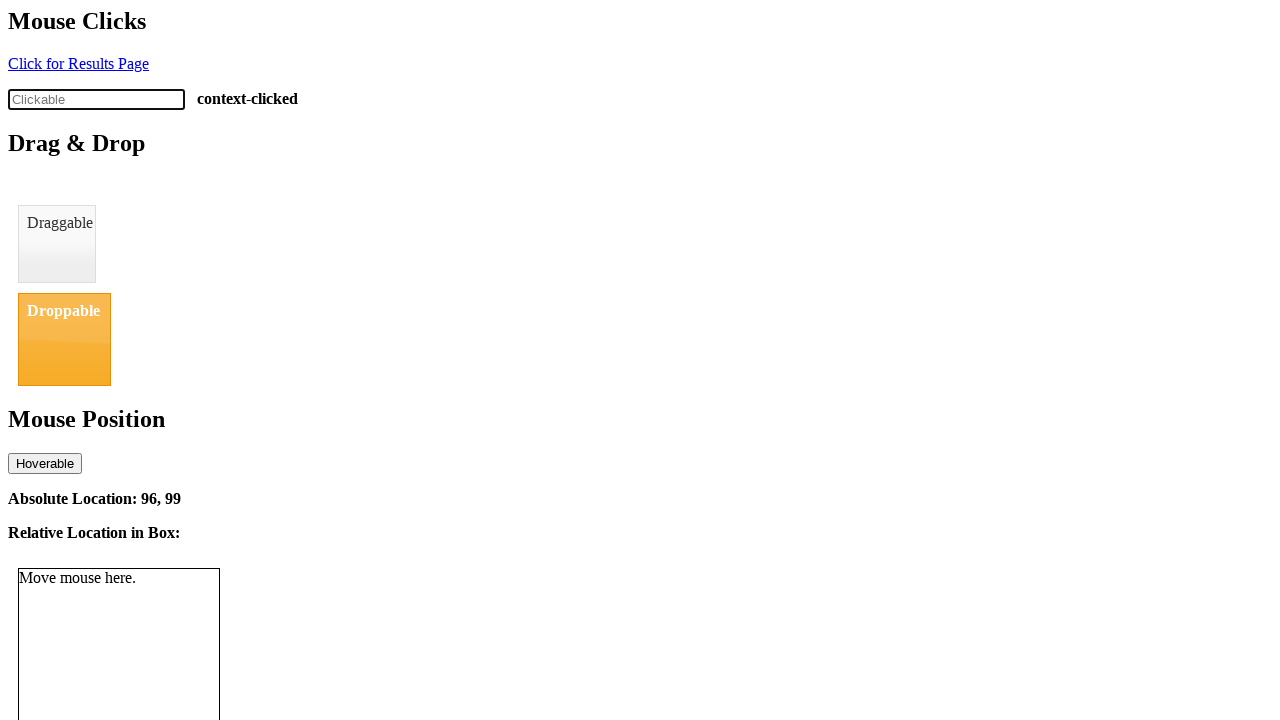

Click status element appeared
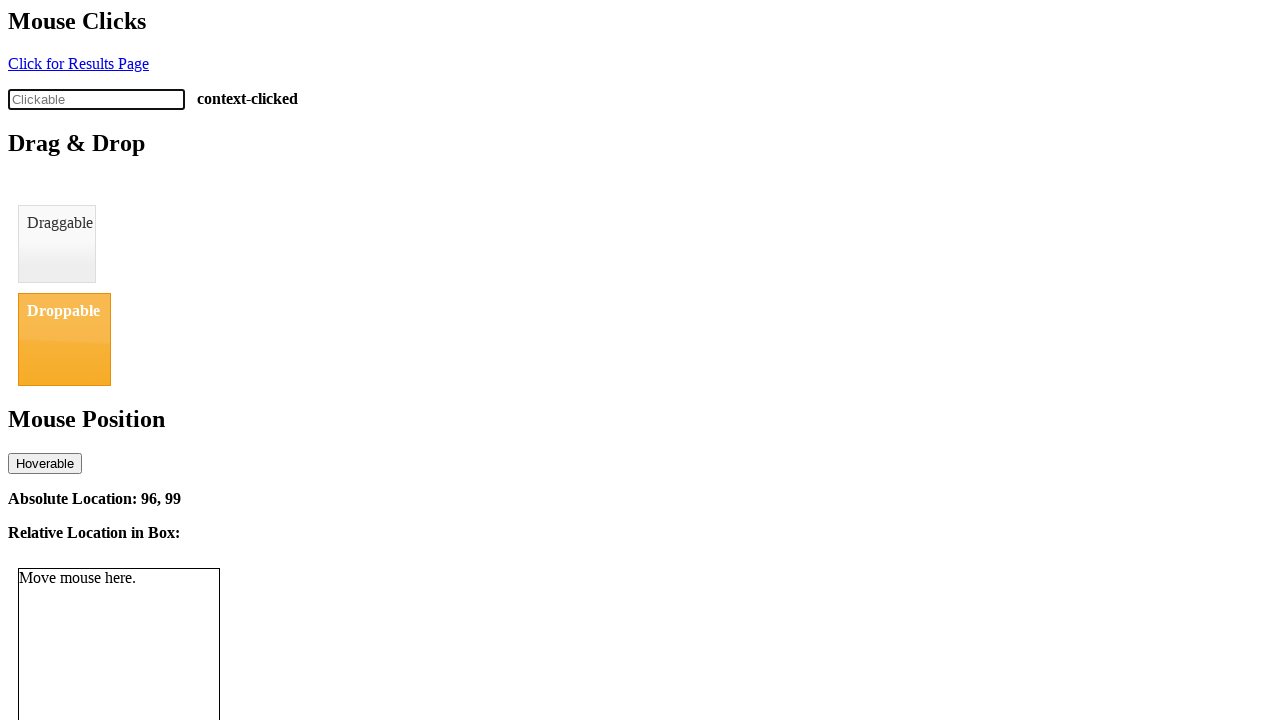

Verified that click status shows 'context-clicked'
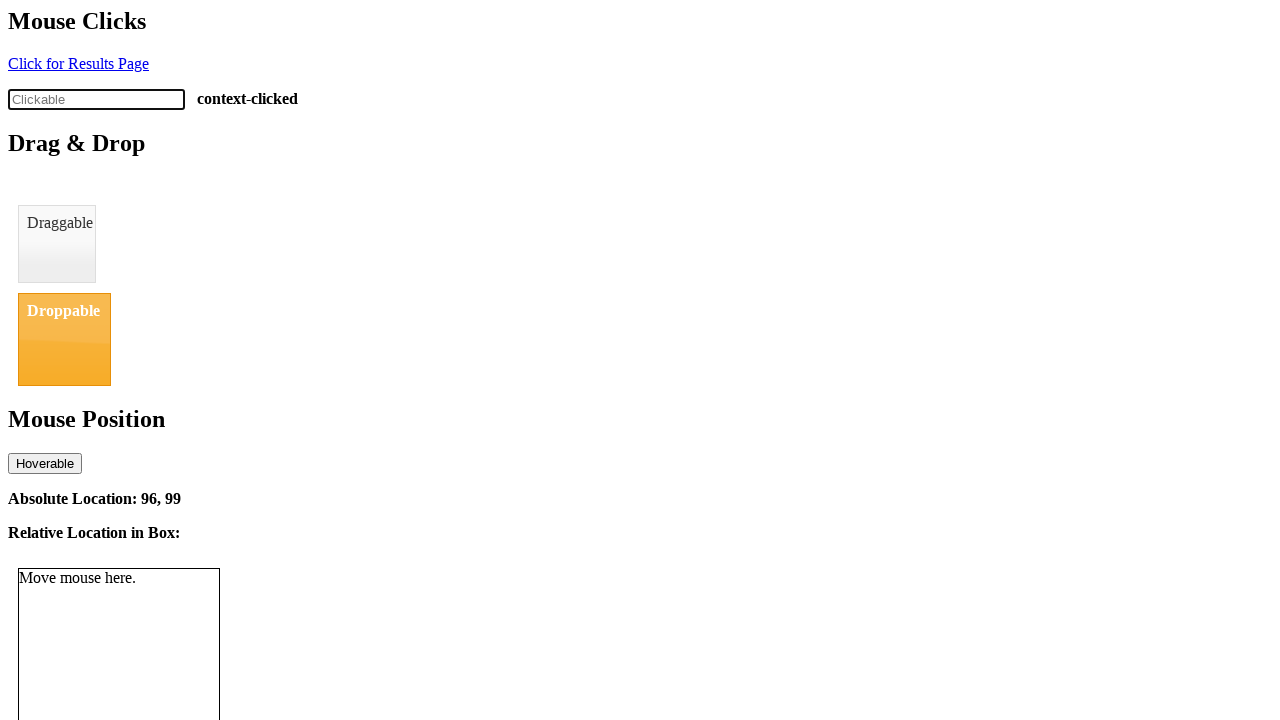

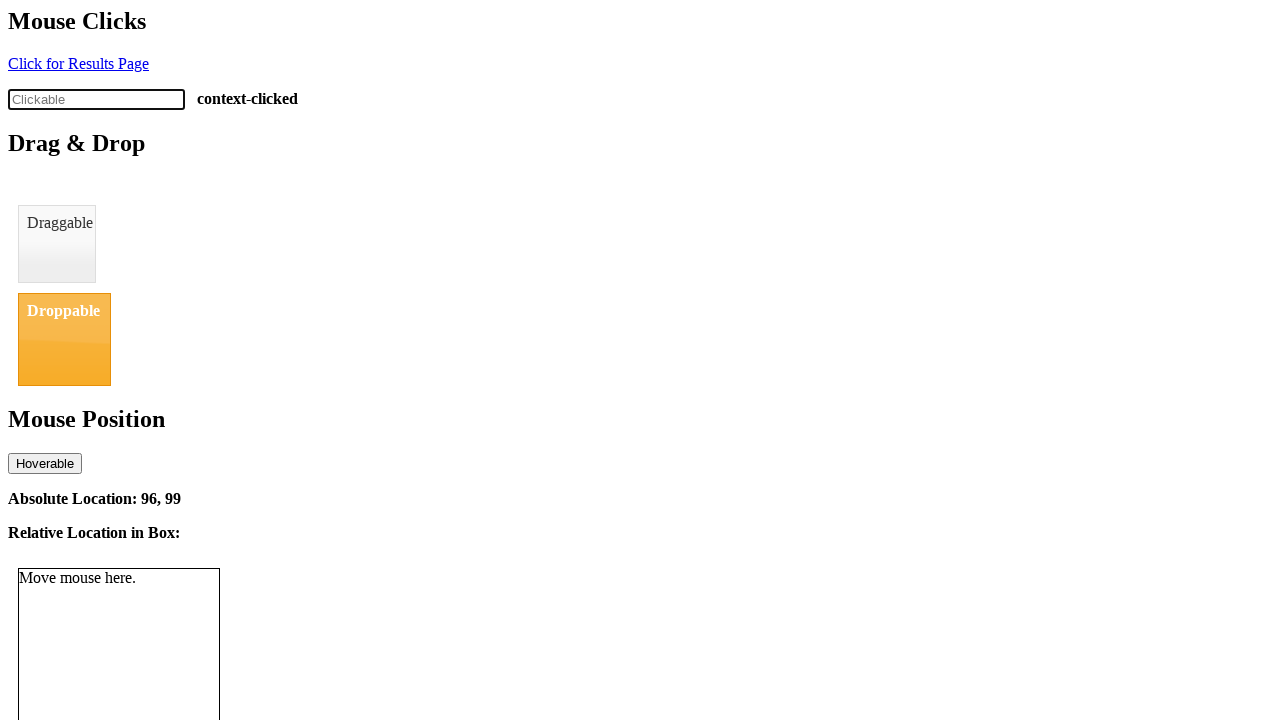